Fills out a registration form with first name, last name, city, and country fields, then submits the form

Starting URL: http://suninjuly.github.io/simple_form_find_task.html

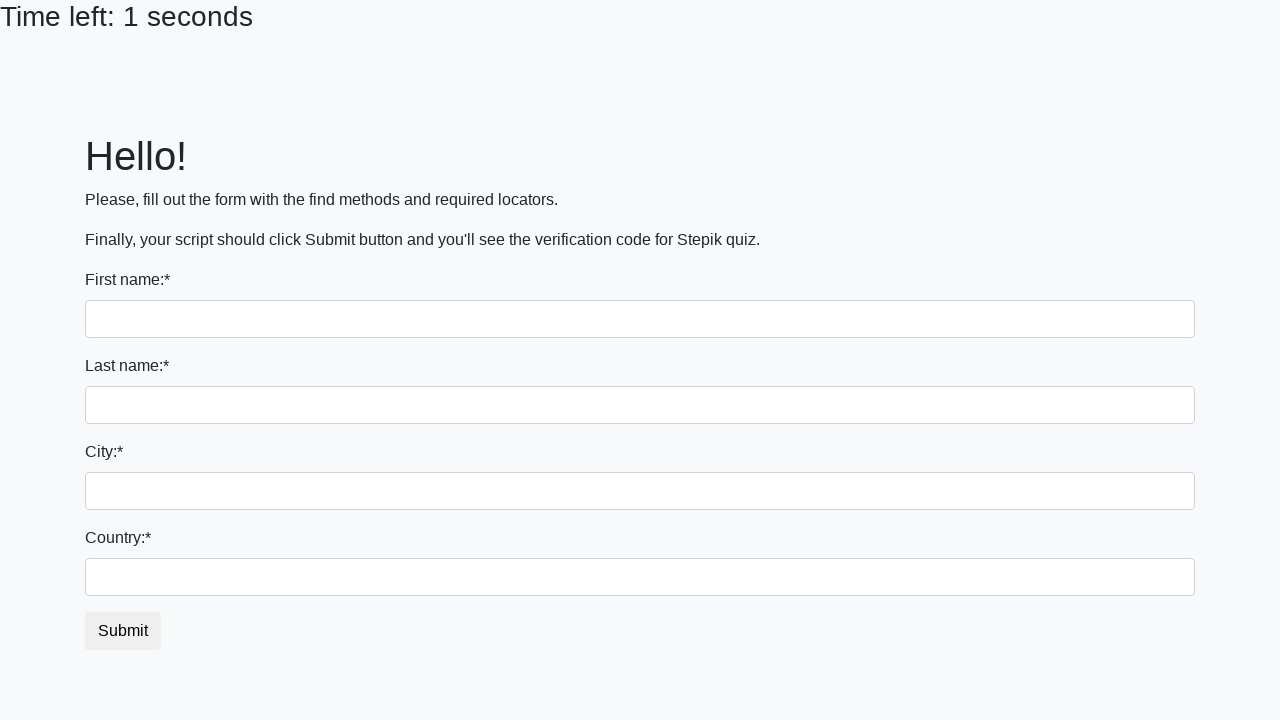

Filled first name field with 'John' on input[name='first_name']
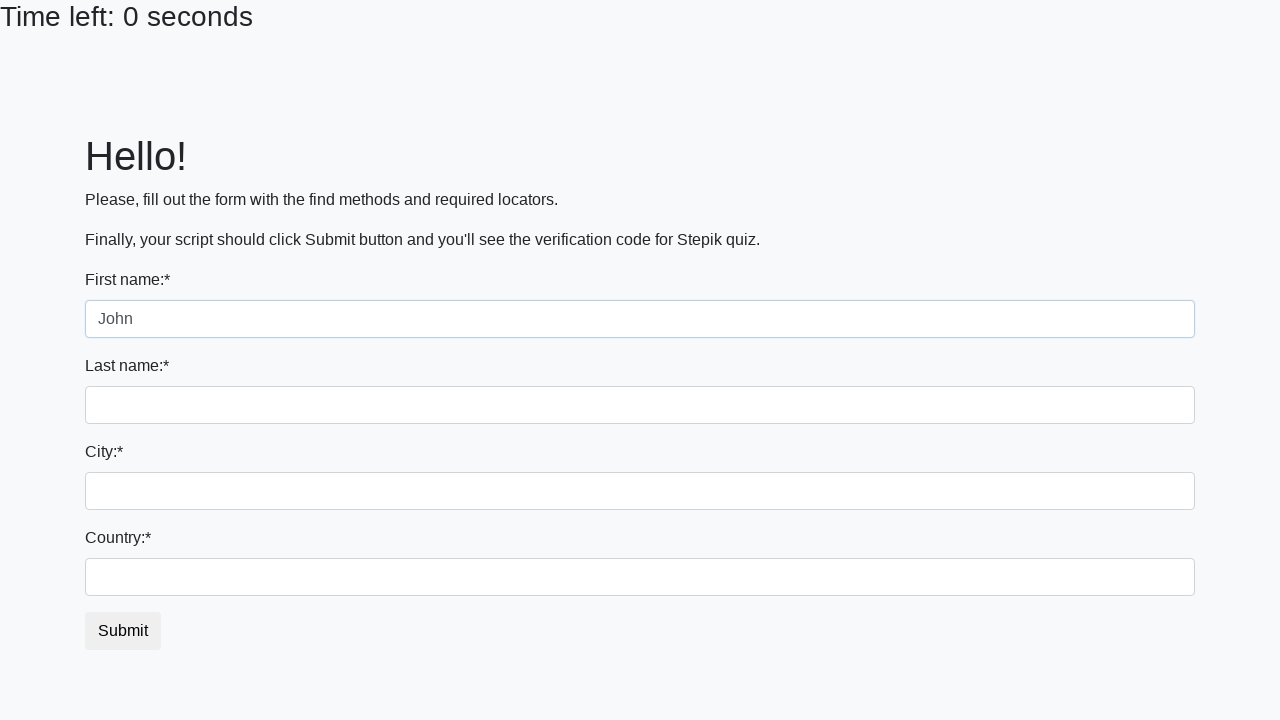

Filled last name field with 'Smith' on input[name='last_name']
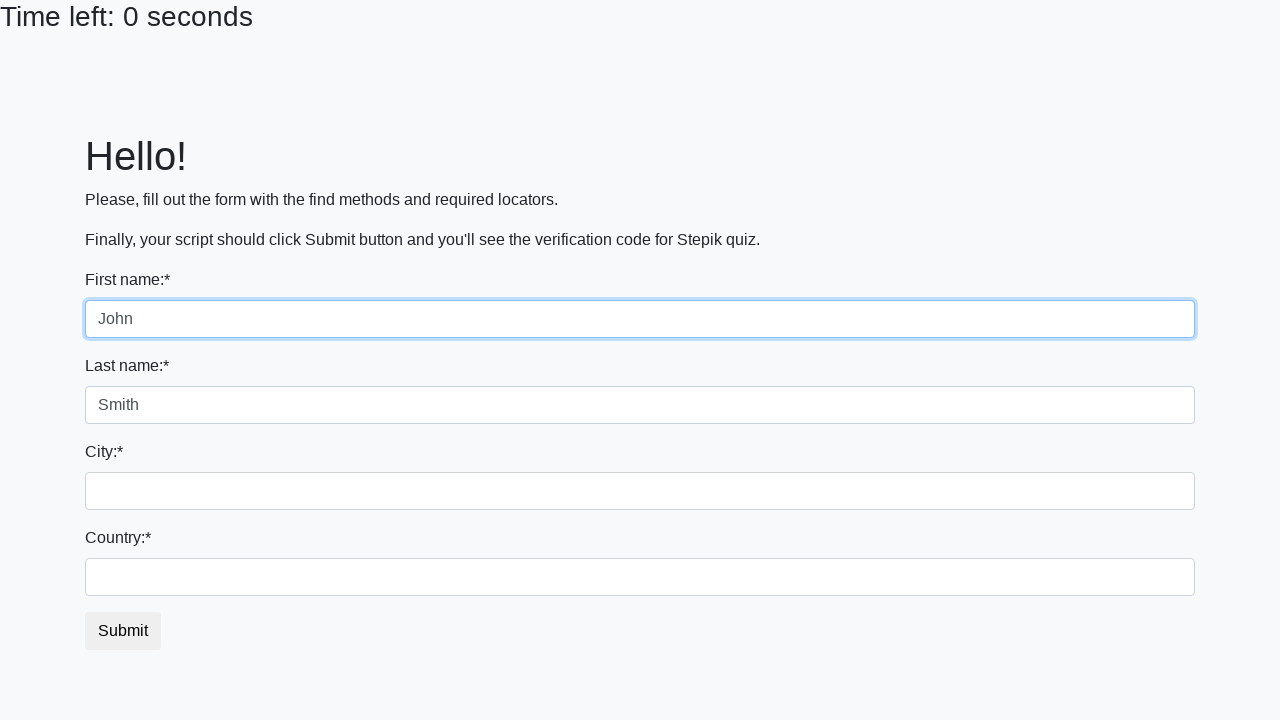

Filled city field with 'New York' on .city
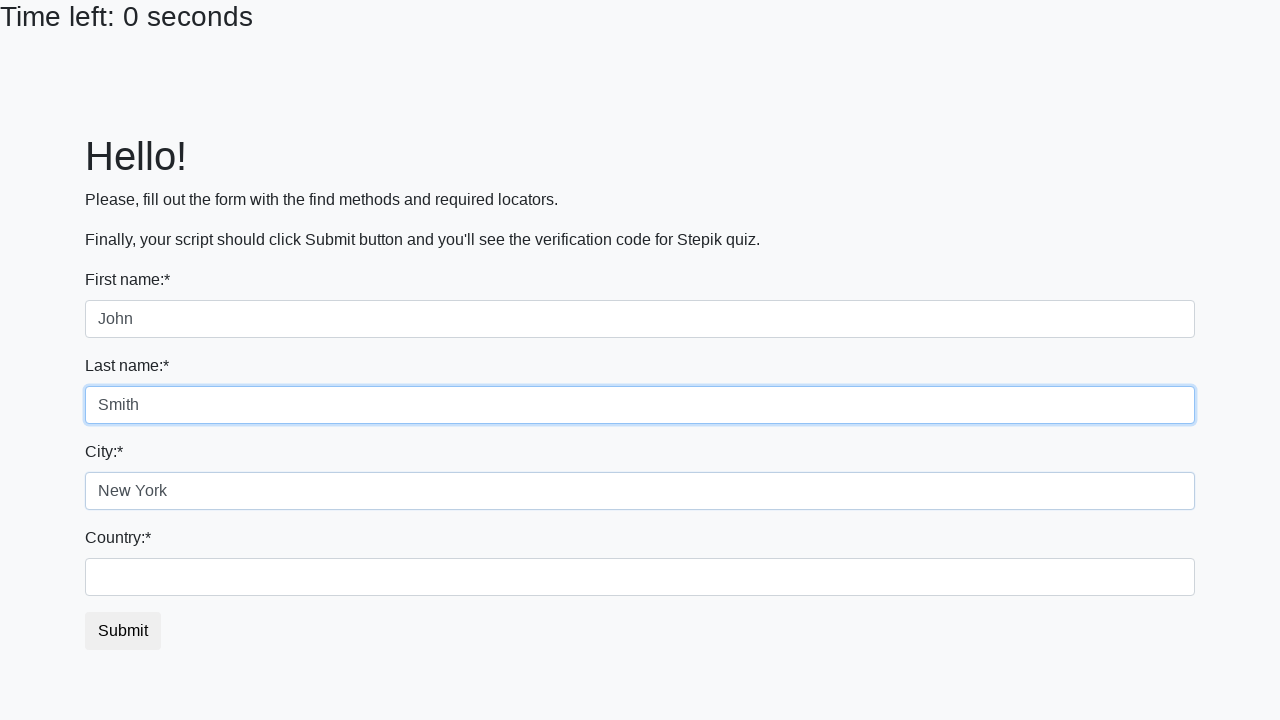

Filled country field with 'United States' on #country
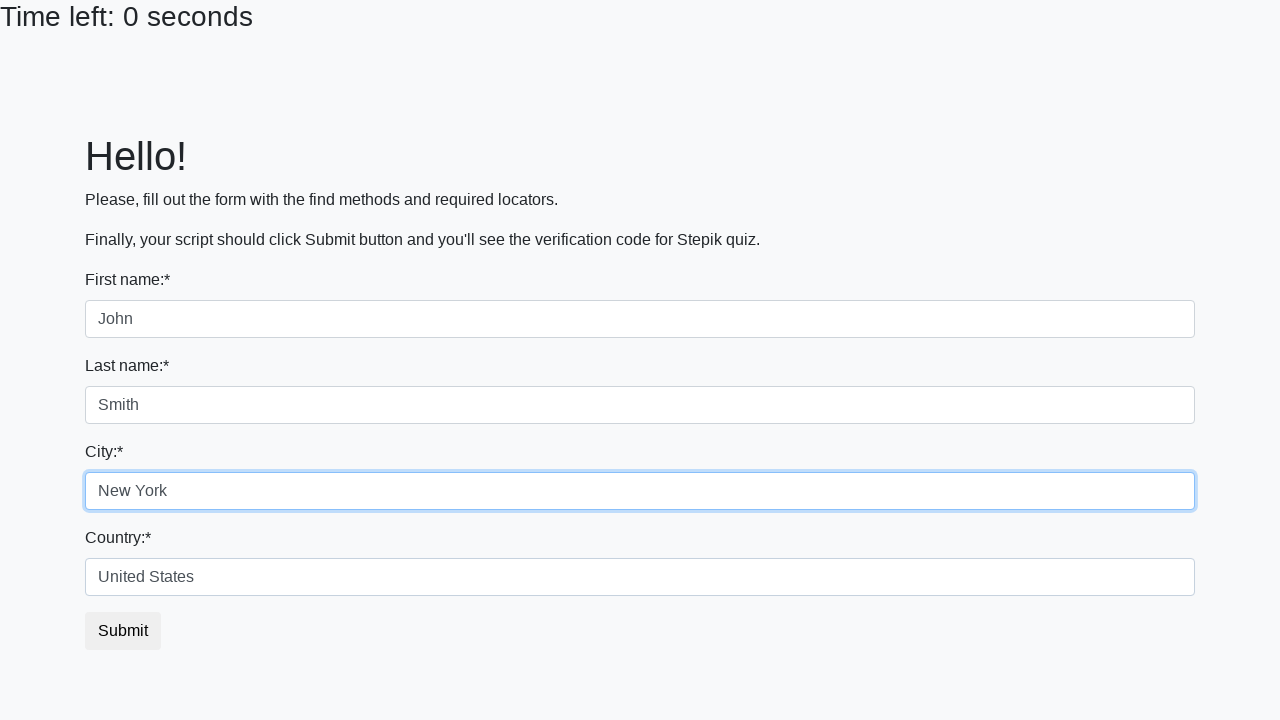

Clicked submit button to submit registration form at (123, 631) on button
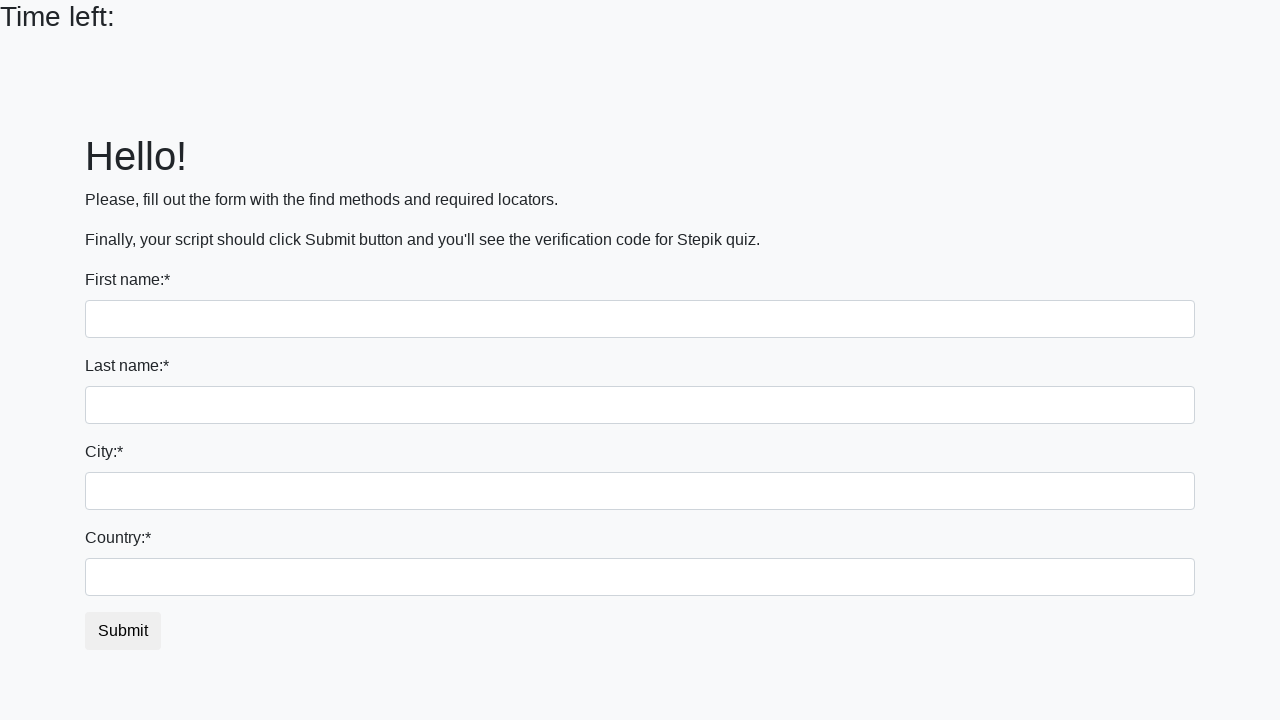

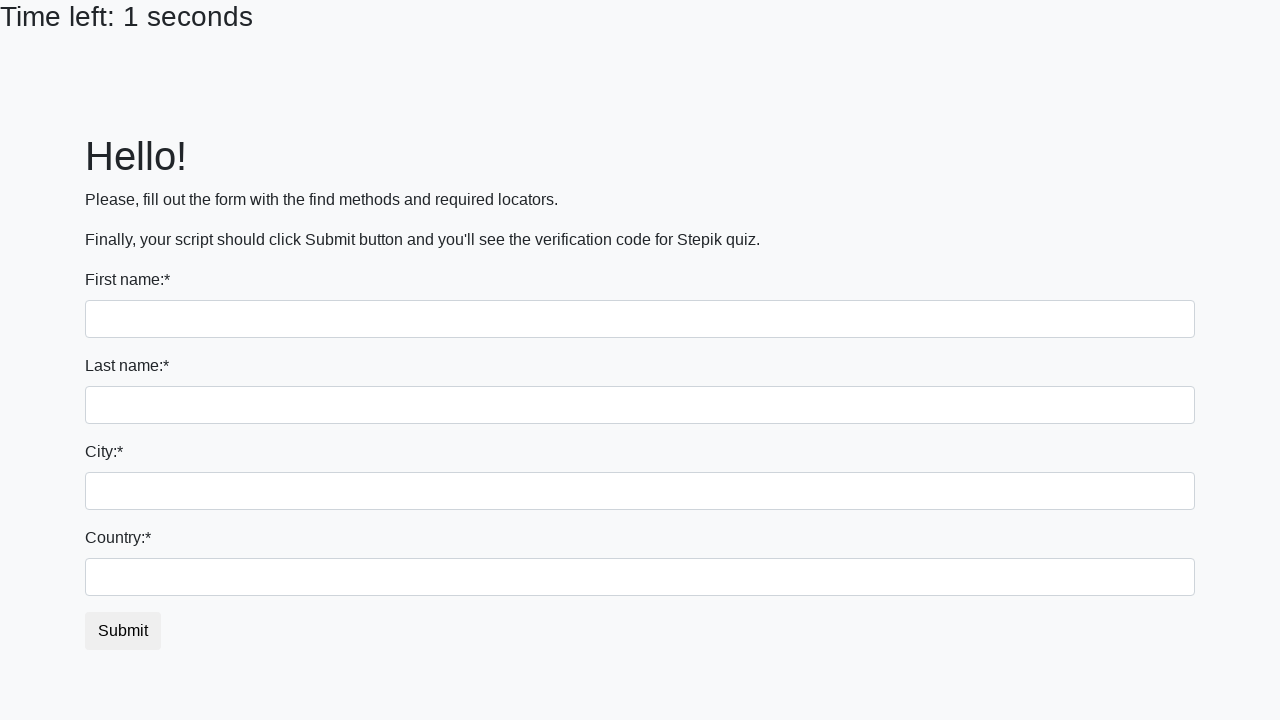